Verifies mandatory input fields (First Name, Last Name, Email) are present in the API key generation form using shadow DOM

Starting URL: https://api.nasa.gov/

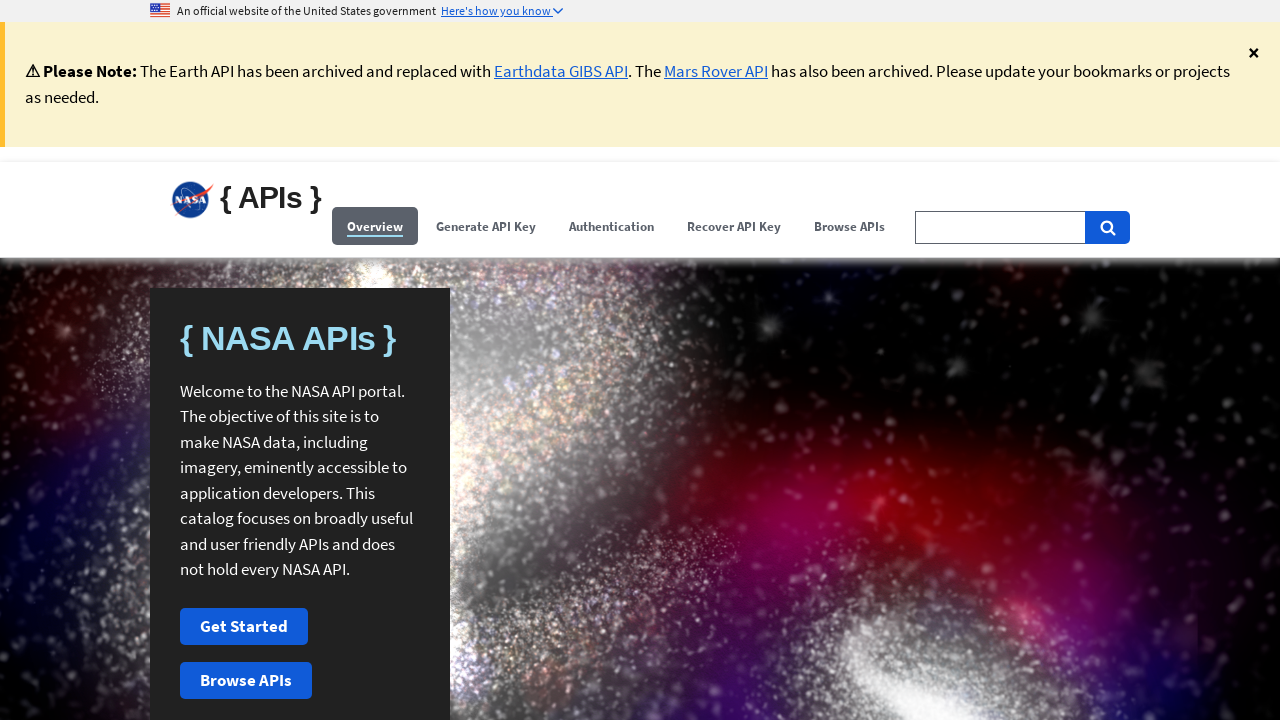

Navigated to NASA API homepage
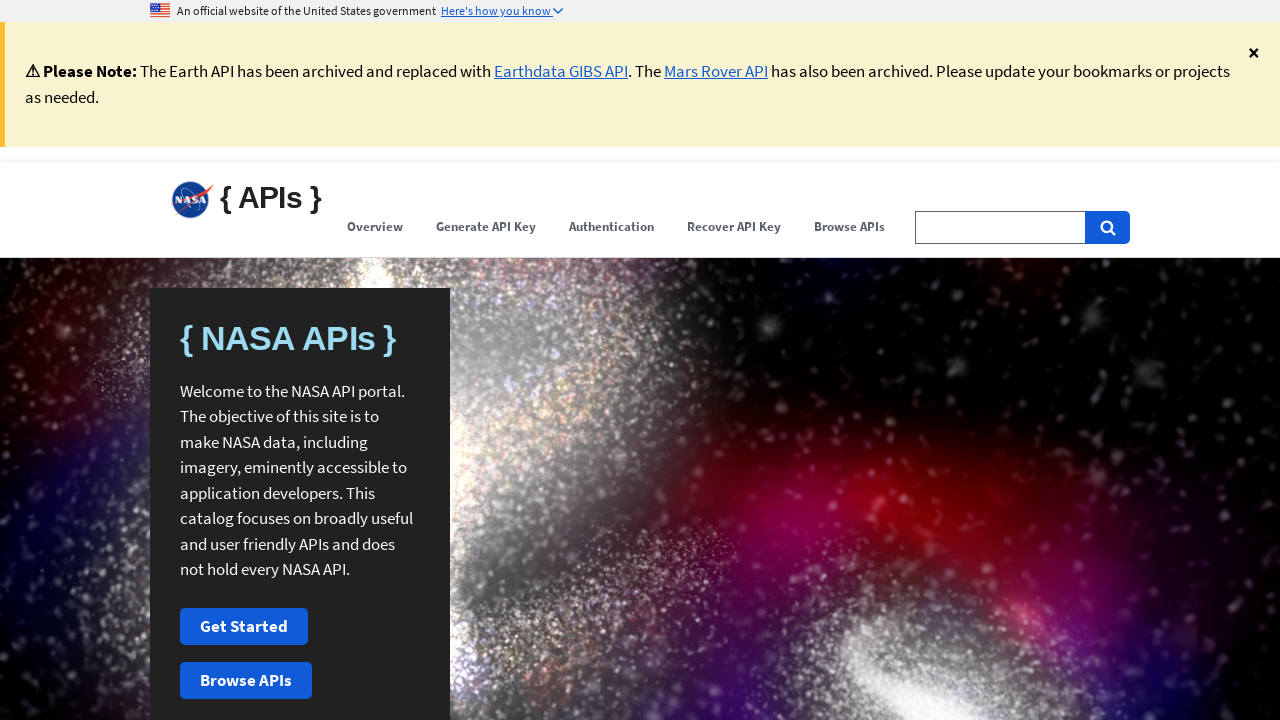

Verified First Name field exists in shadow DOM
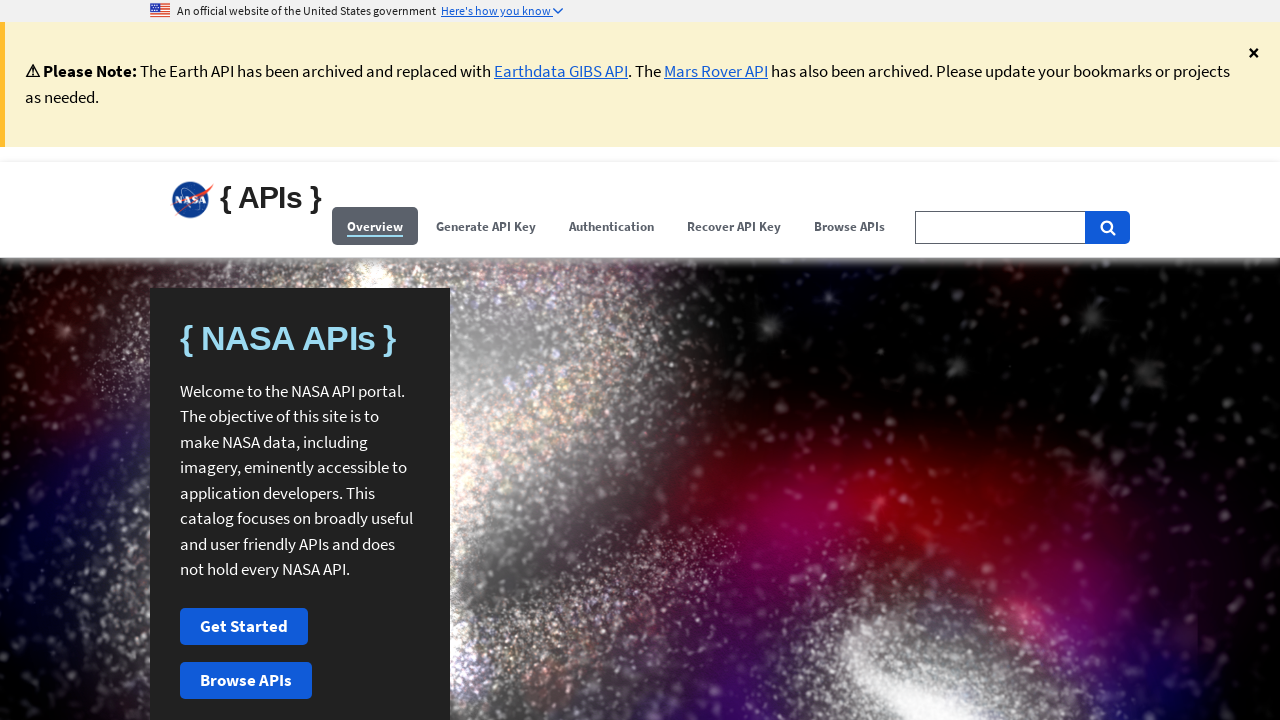

Verified Last Name field exists in shadow DOM
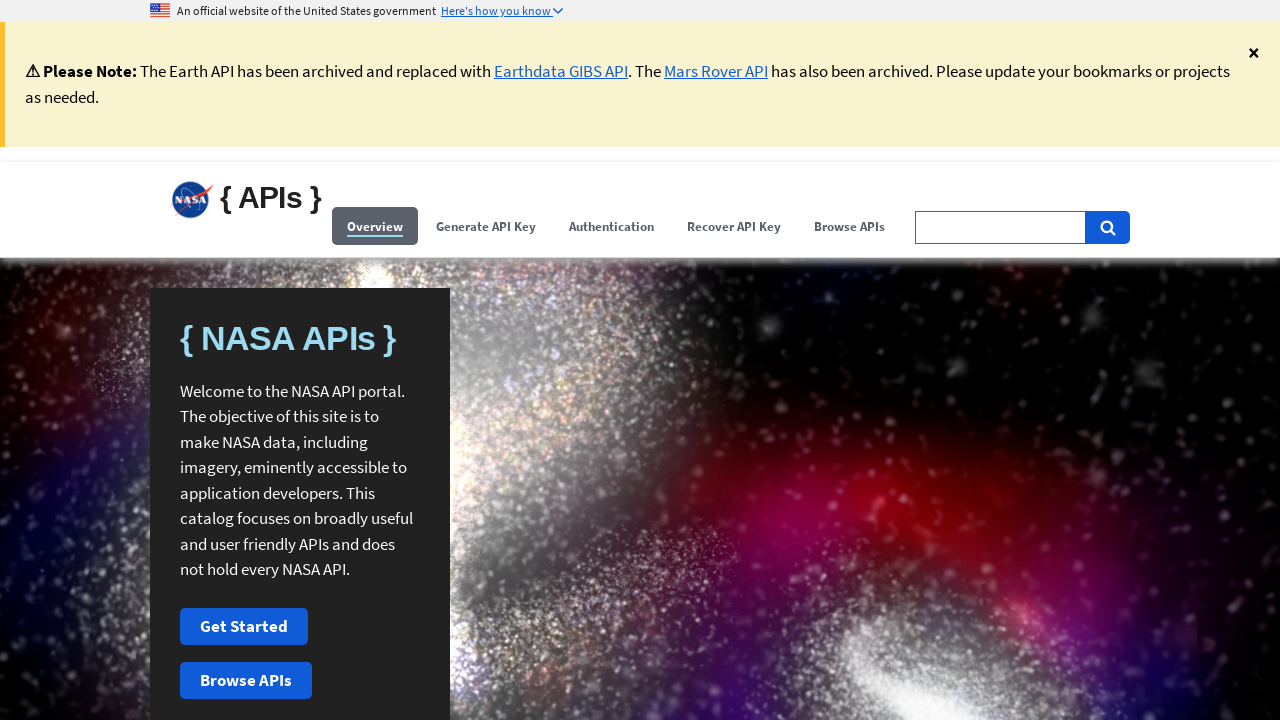

Verified Email field exists in shadow DOM
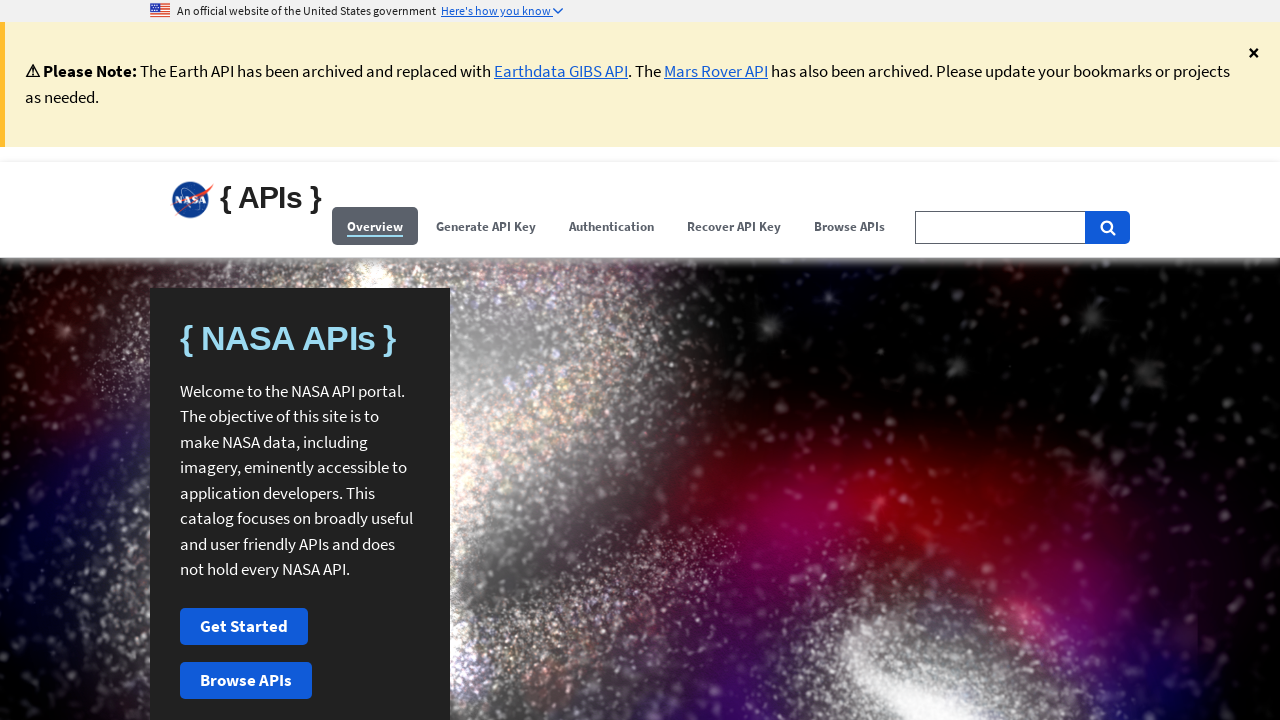

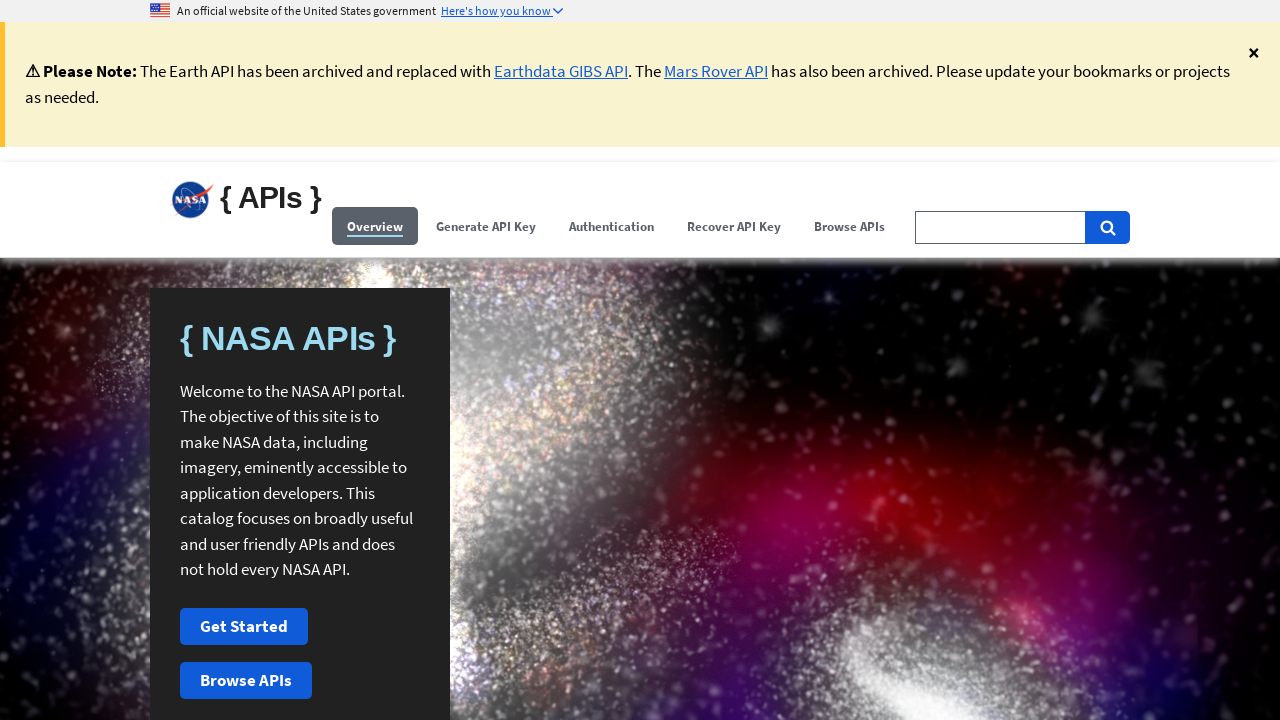